Tests jQuery UI dropdown selection by selecting different numbers from the dropdown menu and verifying the selection is displayed

Starting URL: https://jqueryui.com/resources/demos/selectmenu/default.html

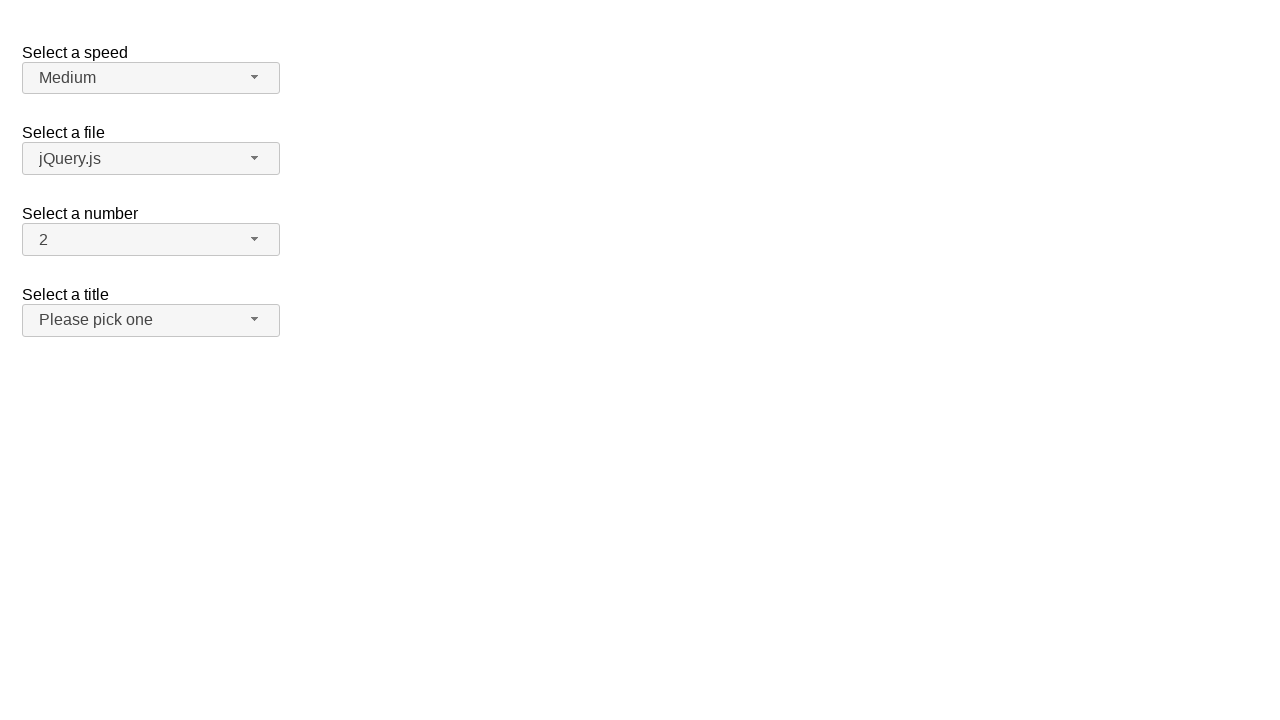

Clicked number dropdown button to open menu at (151, 240) on #number-button
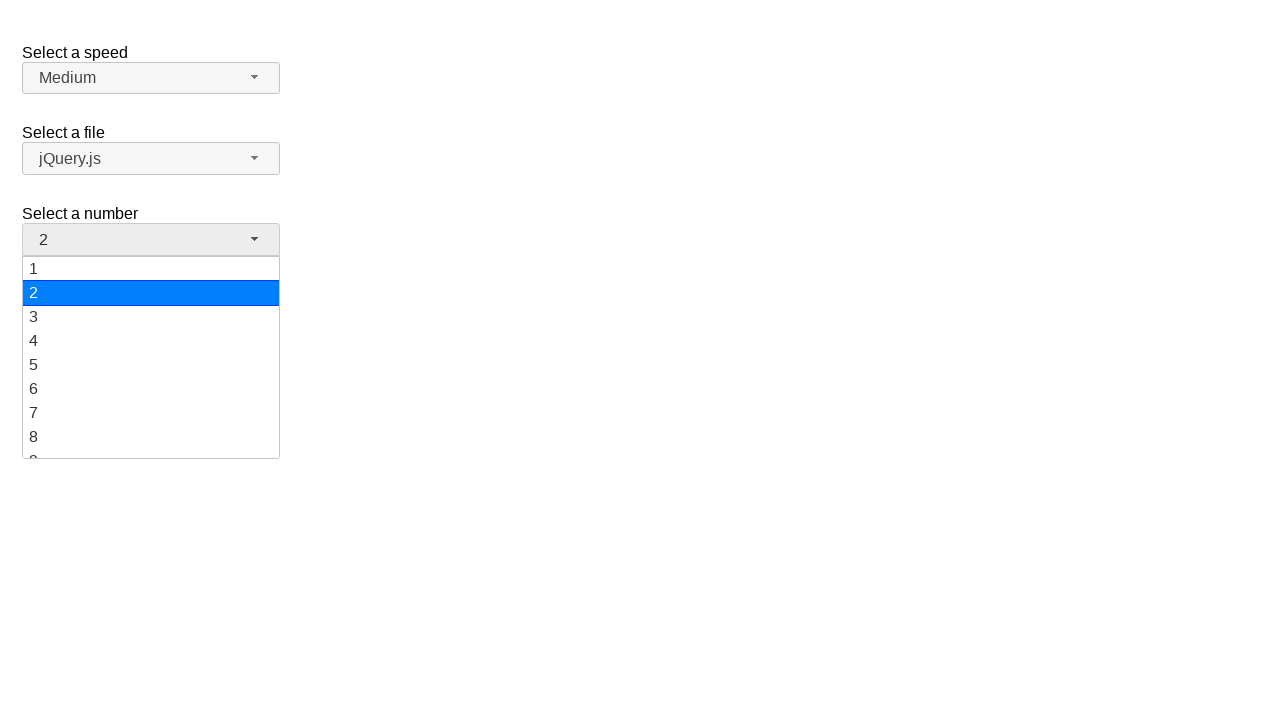

Selected option 5 from dropdown menu at (151, 365) on ul#number-menu div:has-text('5')
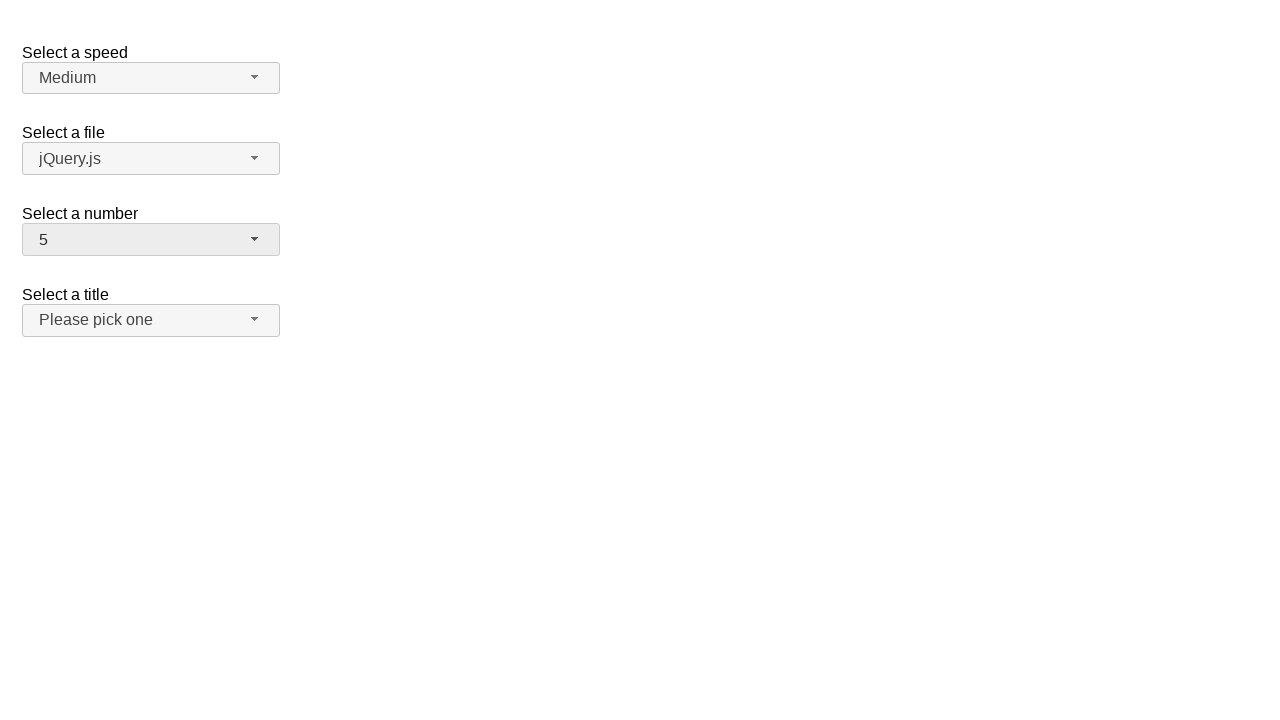

Clicked number dropdown button to open menu at (151, 240) on #number-button
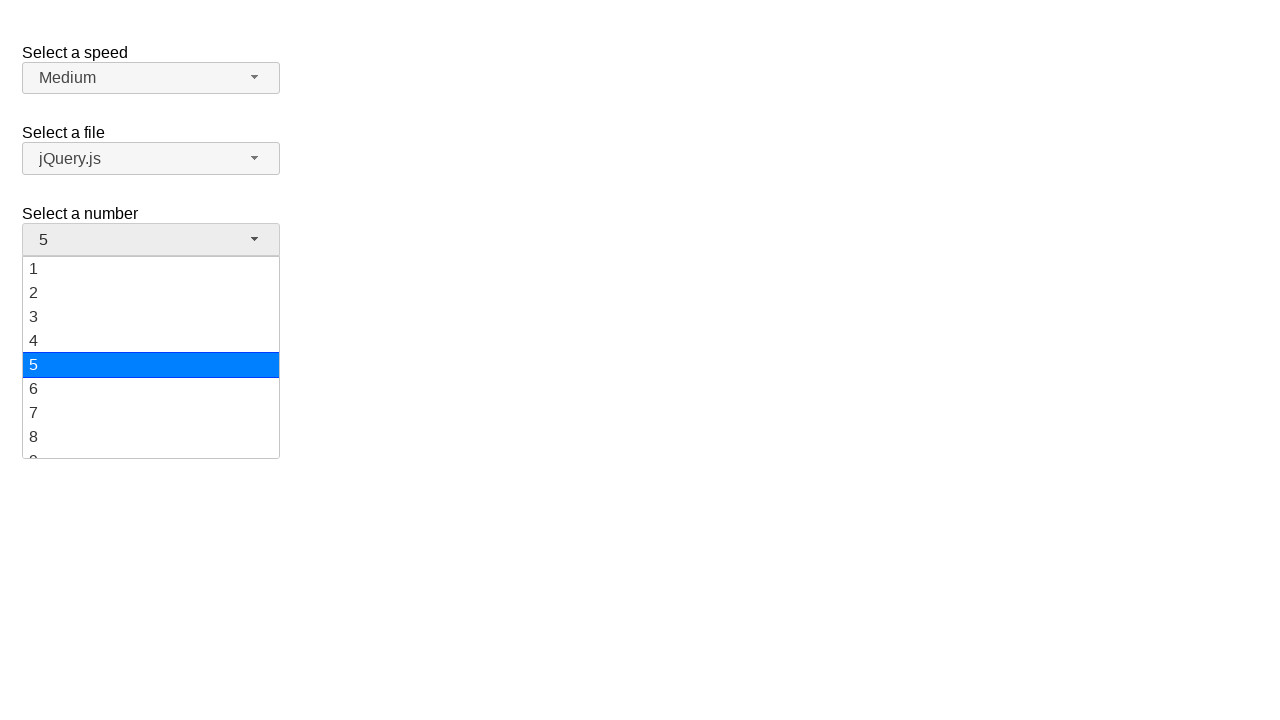

Selected option 19 from dropdown menu at (151, 445) on ul#number-menu div:has-text('19')
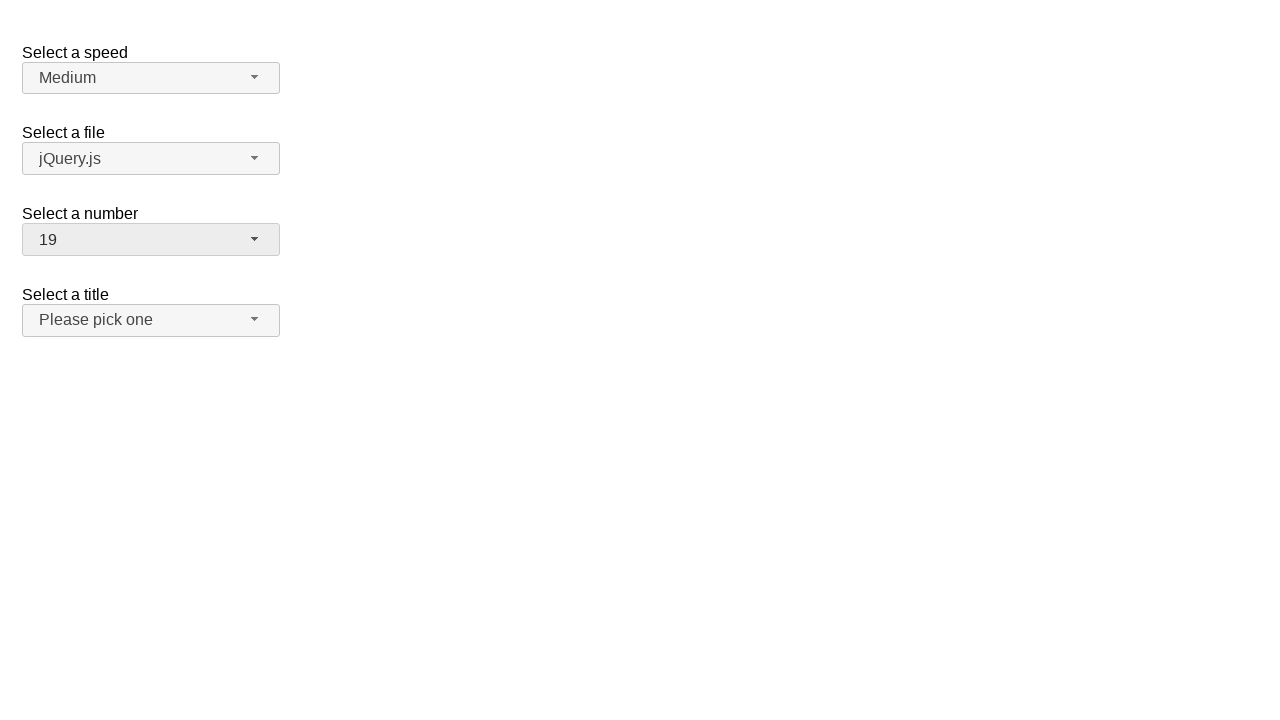

Clicked number dropdown button to open menu at (151, 240) on #number-button
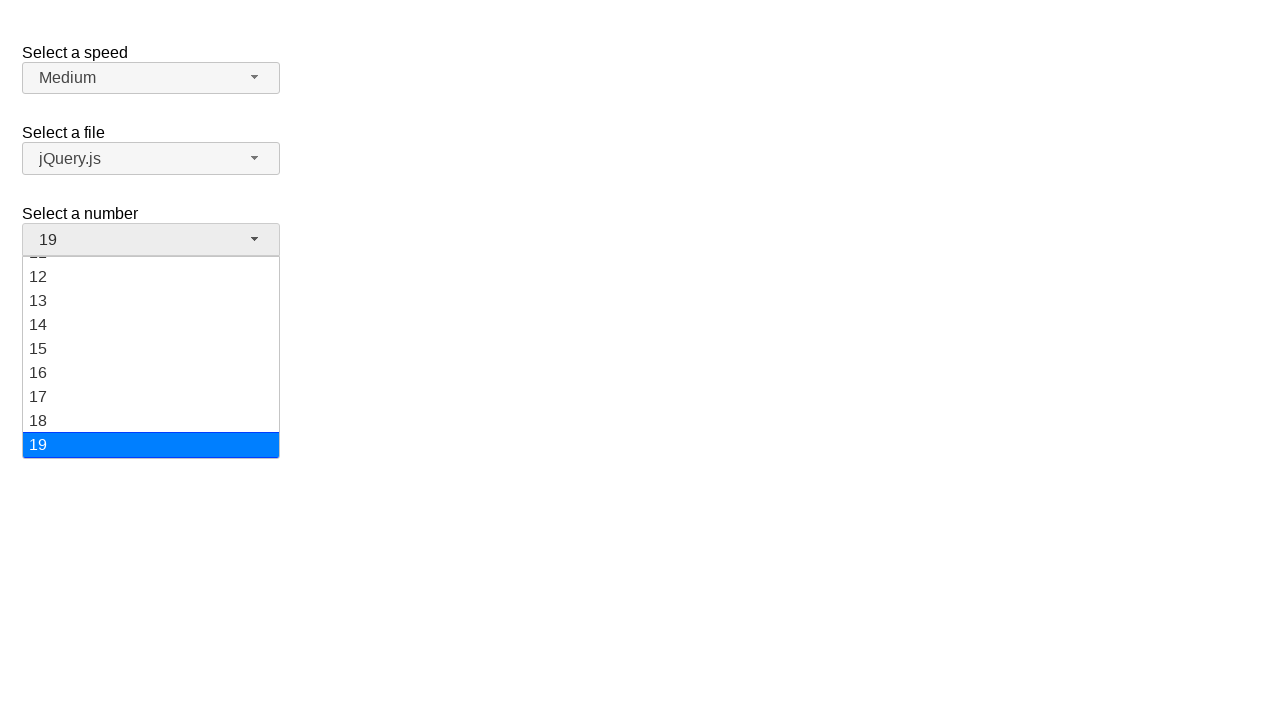

Selected option 10 from dropdown menu at (151, 357) on ul#number-menu div:has-text('10')
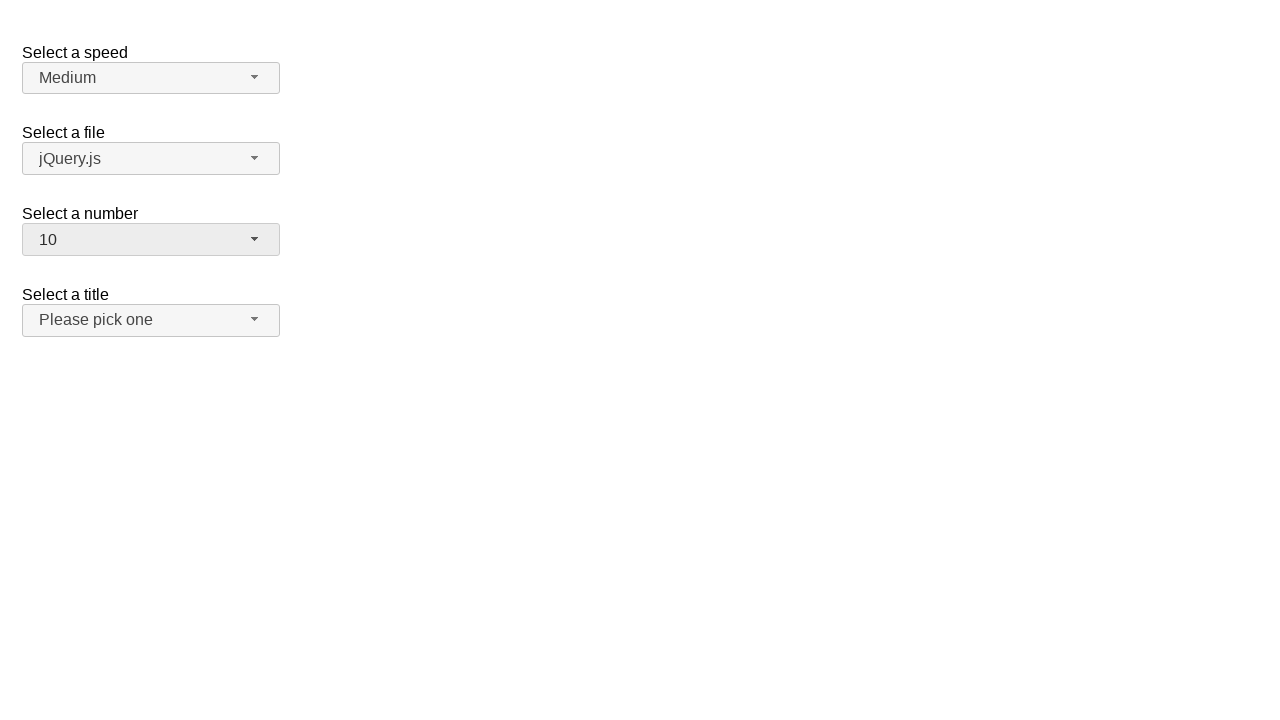

Clicked number dropdown button to open menu at (151, 240) on #number-button
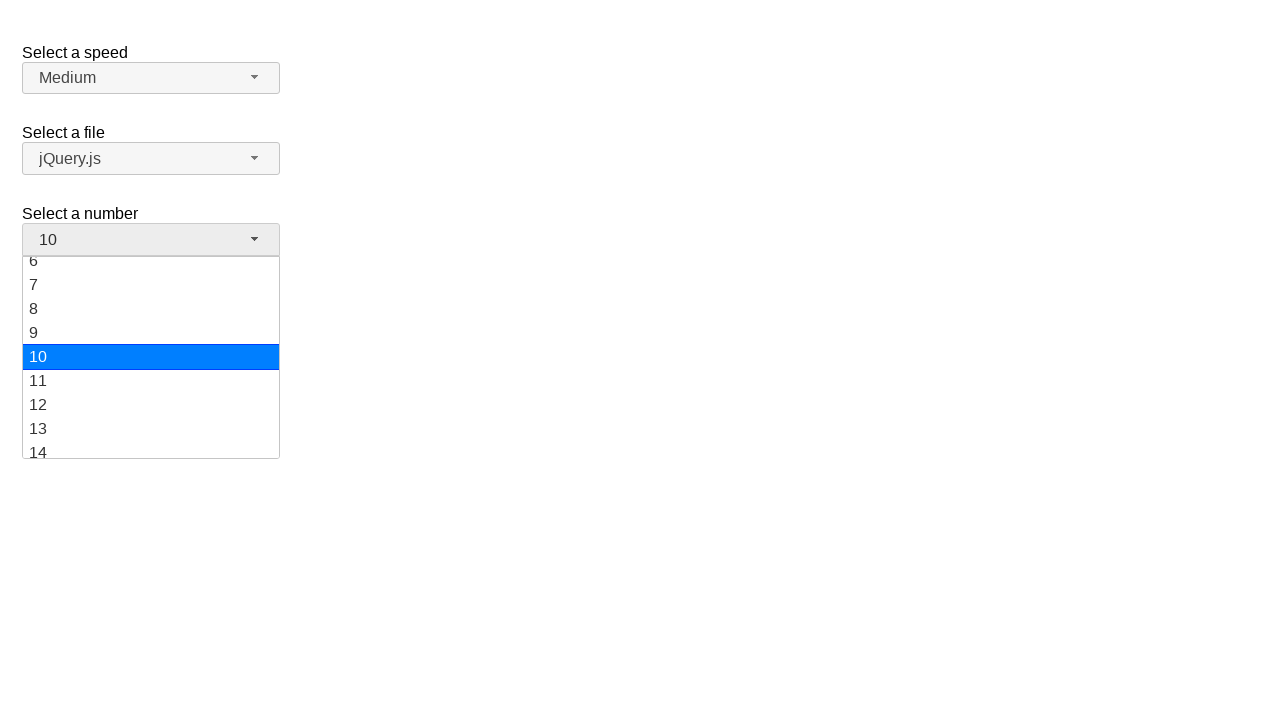

Selected option 15 from dropdown menu at (151, 357) on ul#number-menu div:has-text('15')
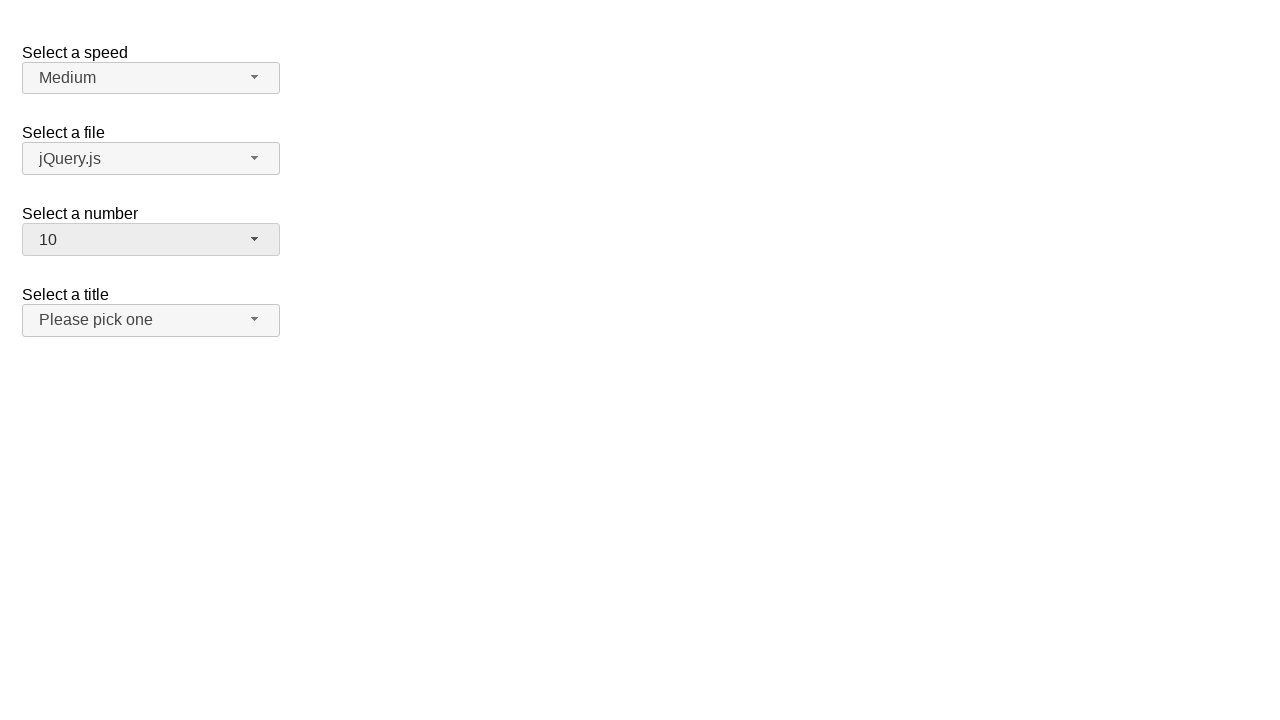

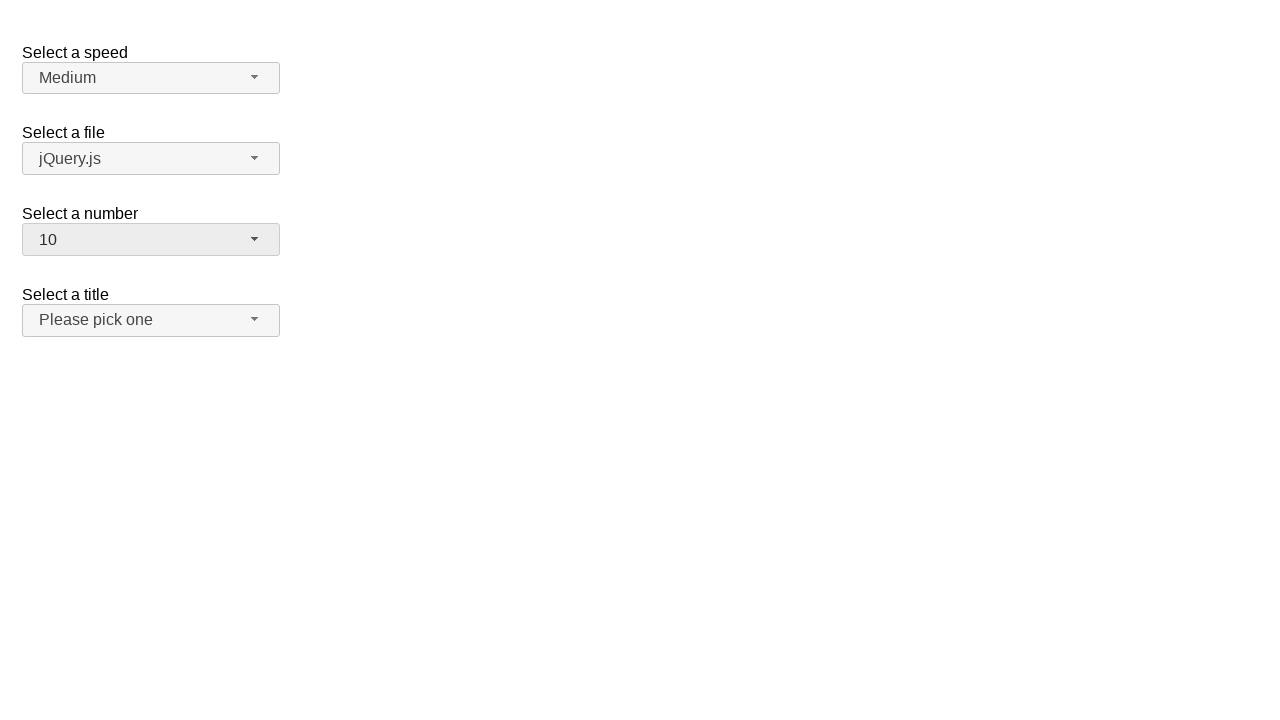